Tests a dynamic loading page where a hidden element becomes visible after clicking the Start button, waiting for the loading bar to complete.

Starting URL: http://the-internet.herokuapp.com/dynamic_loading/1

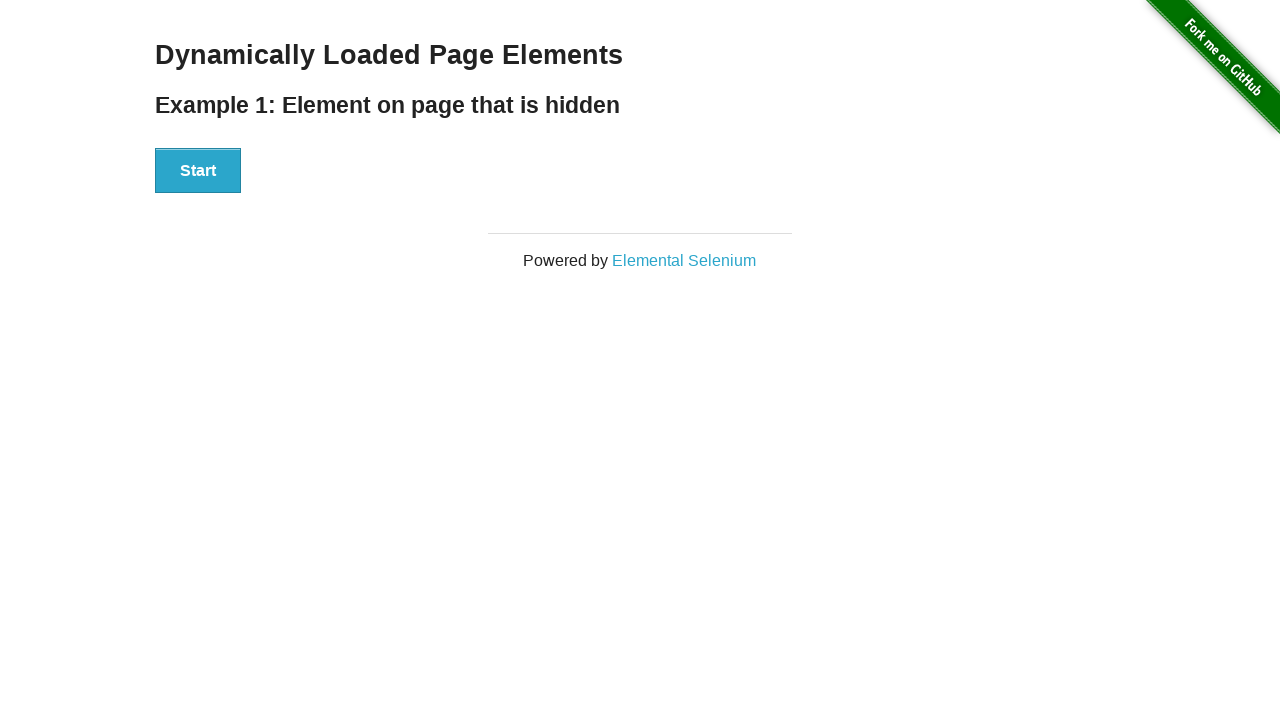

Clicked the Start button to trigger dynamic loading at (198, 171) on #start button
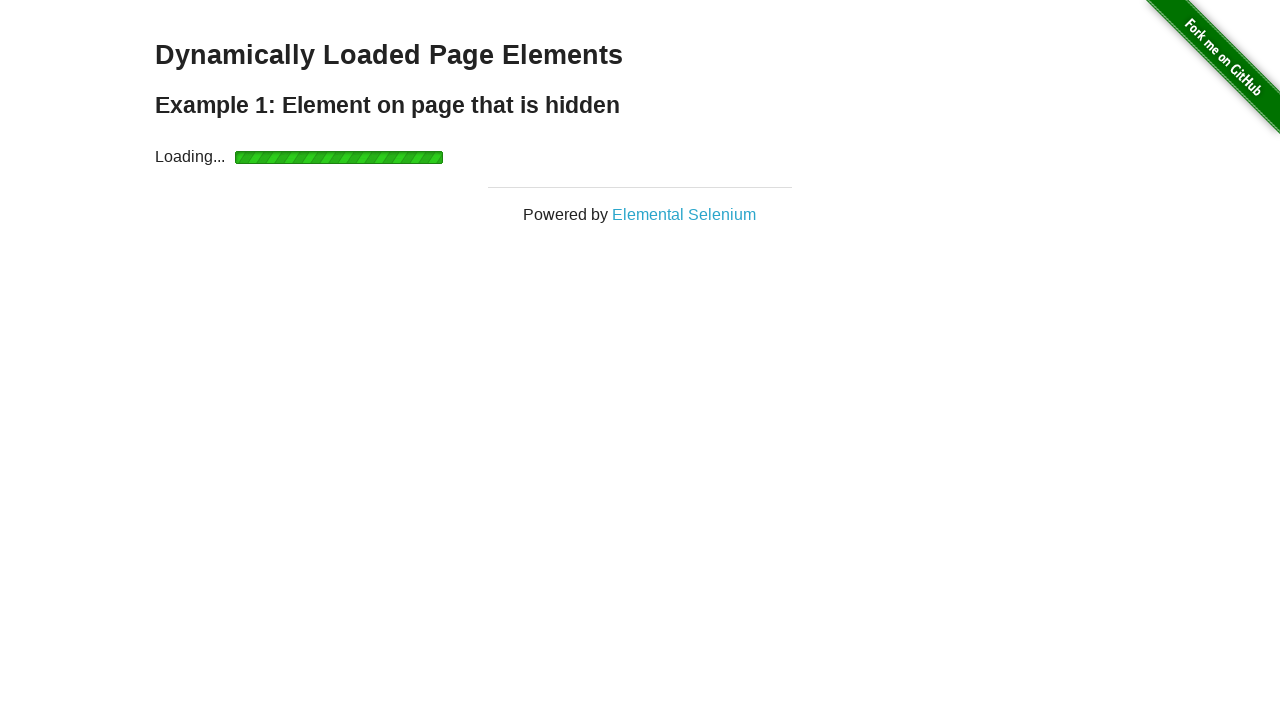

Waited for the finish element to become visible after loading bar completed
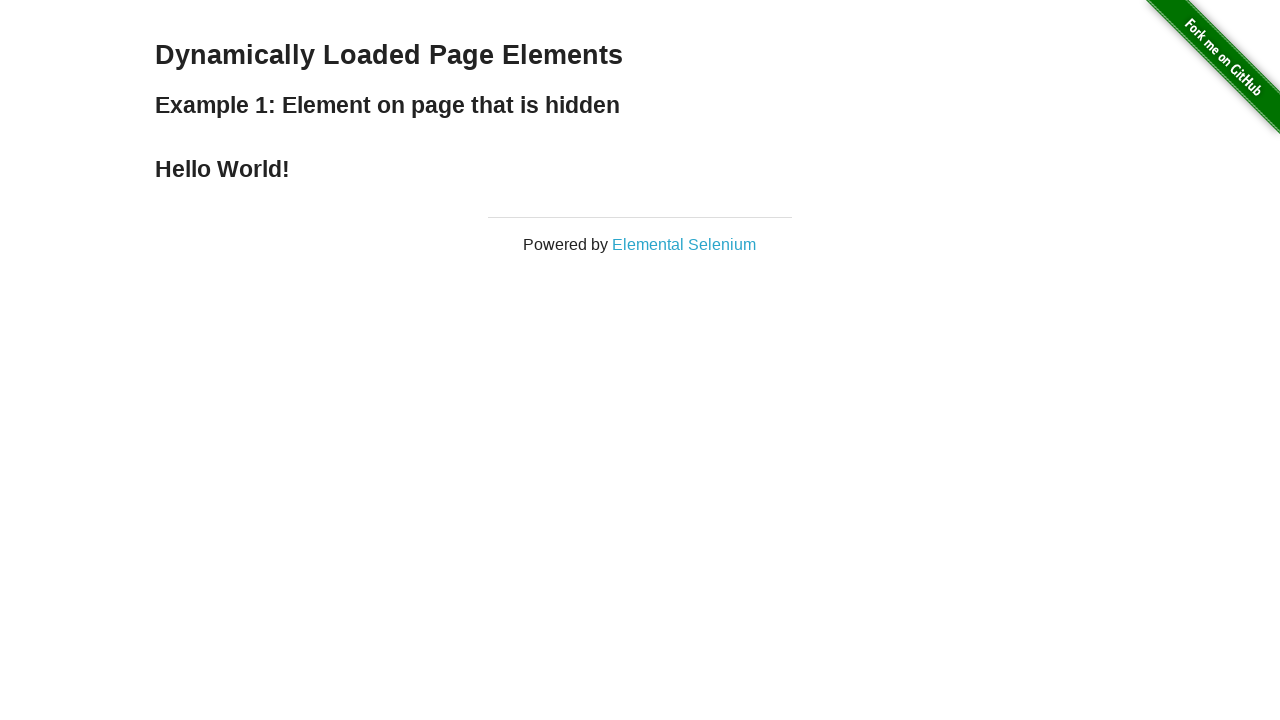

Verified that the finish element is displayed
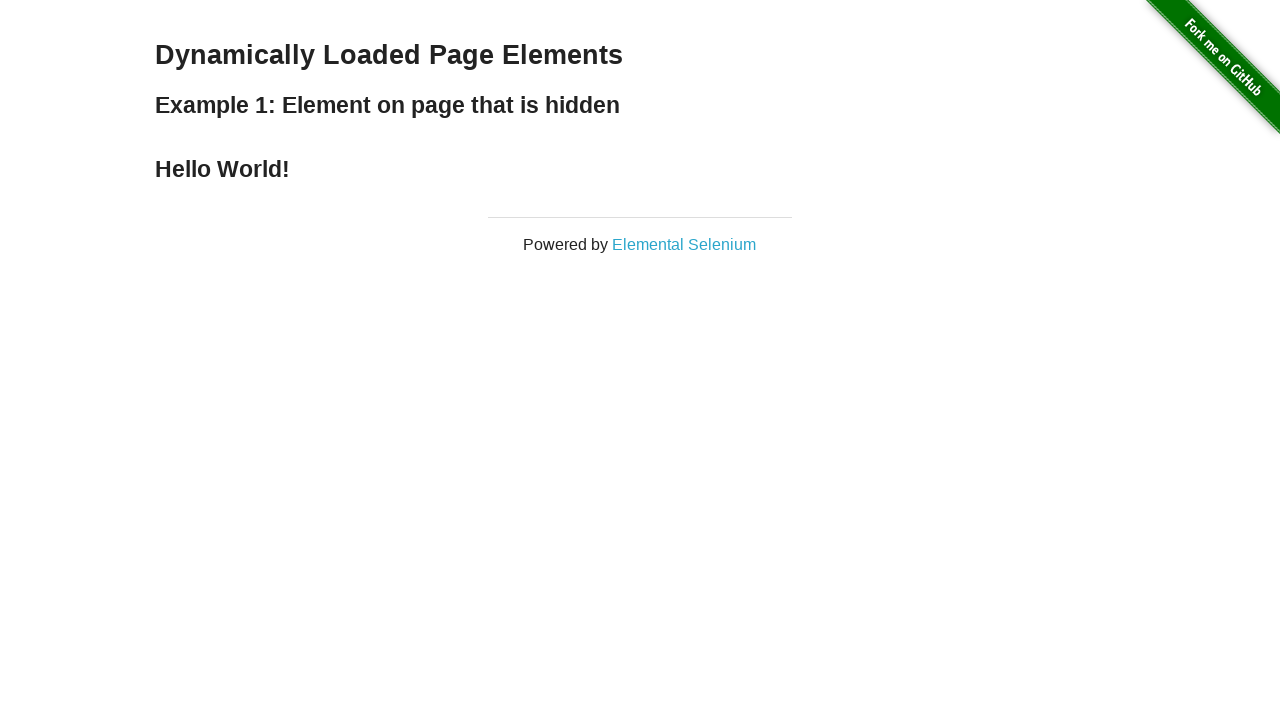

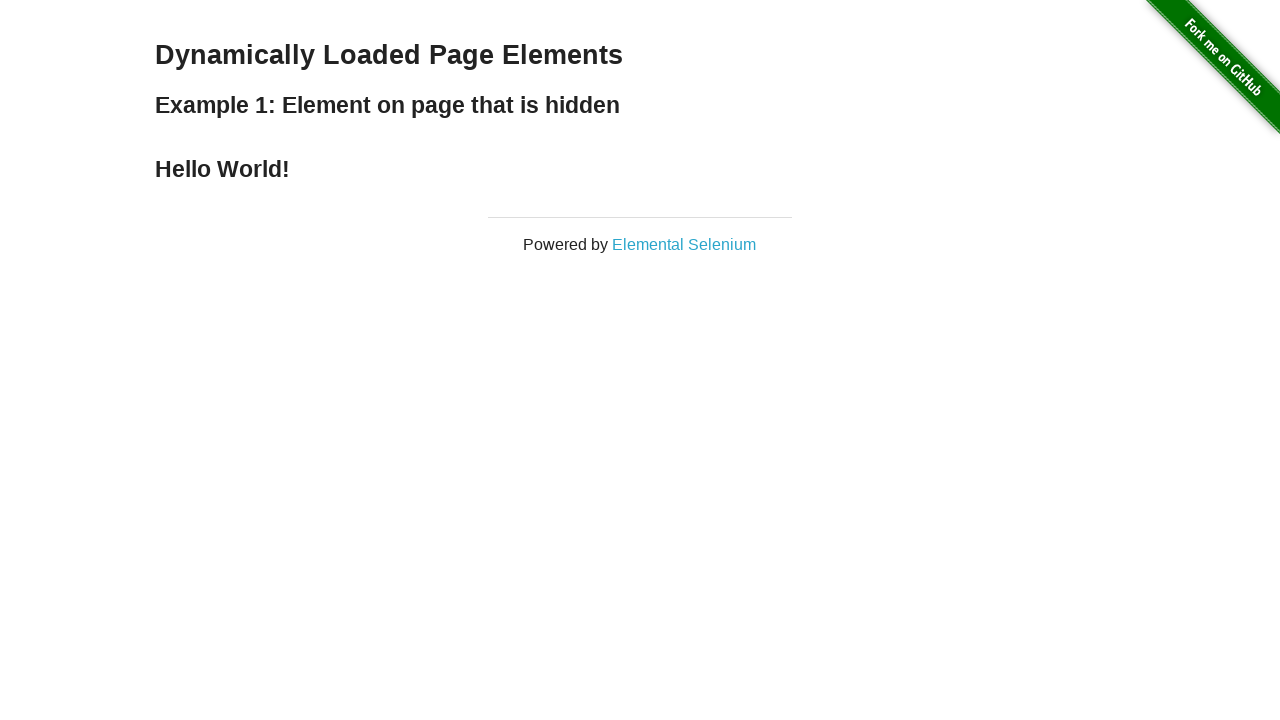